Tests a practice form by filling various field types including text inputs, passwords, checkboxes, radio buttons, dropdowns, and textareas, then submitting the form and handling the confirmation alert.

Starting URL: https://practice-automation.com/form-fields/

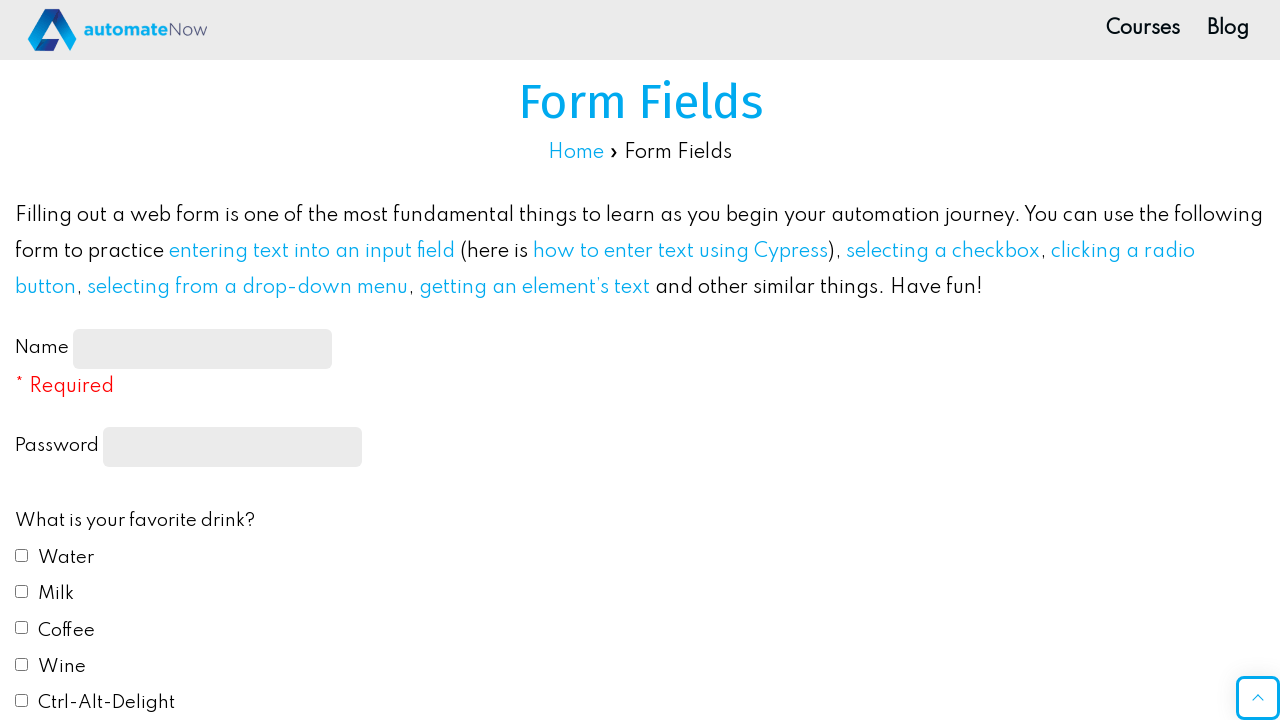

Filled name field with 'Test Name' on input#name-input
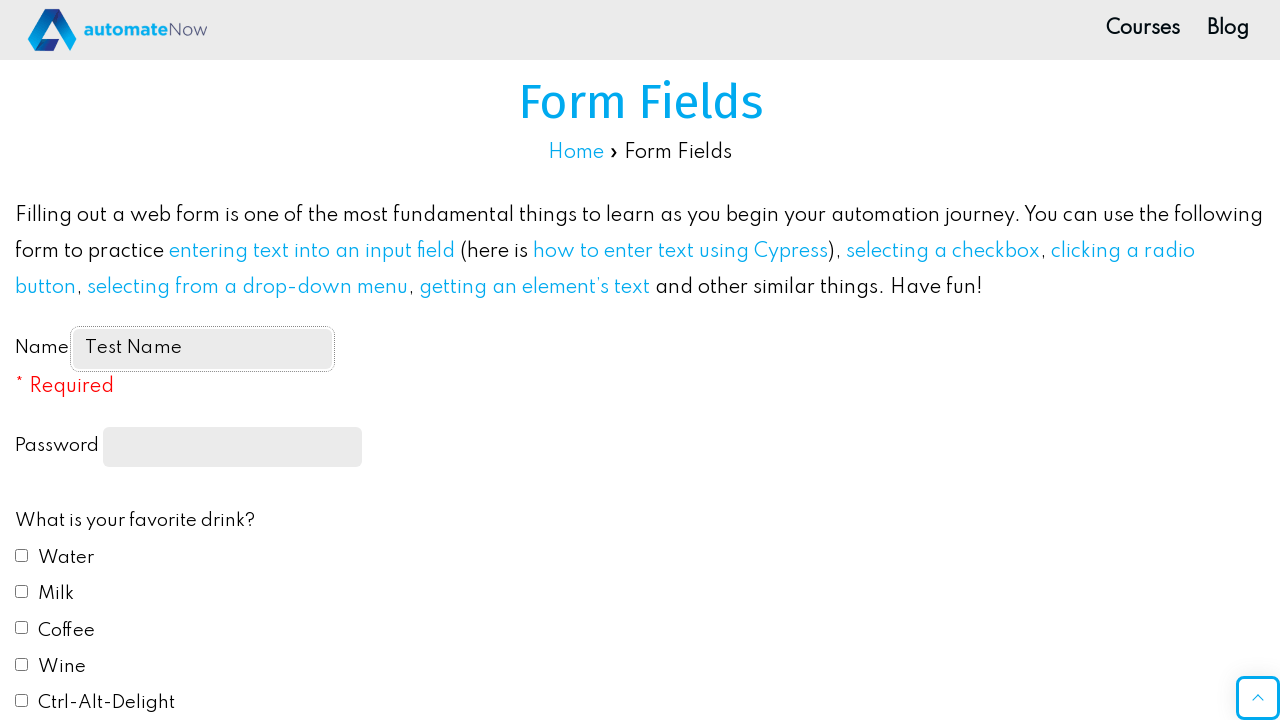

Filled password field with 'password123' on input[type=password]
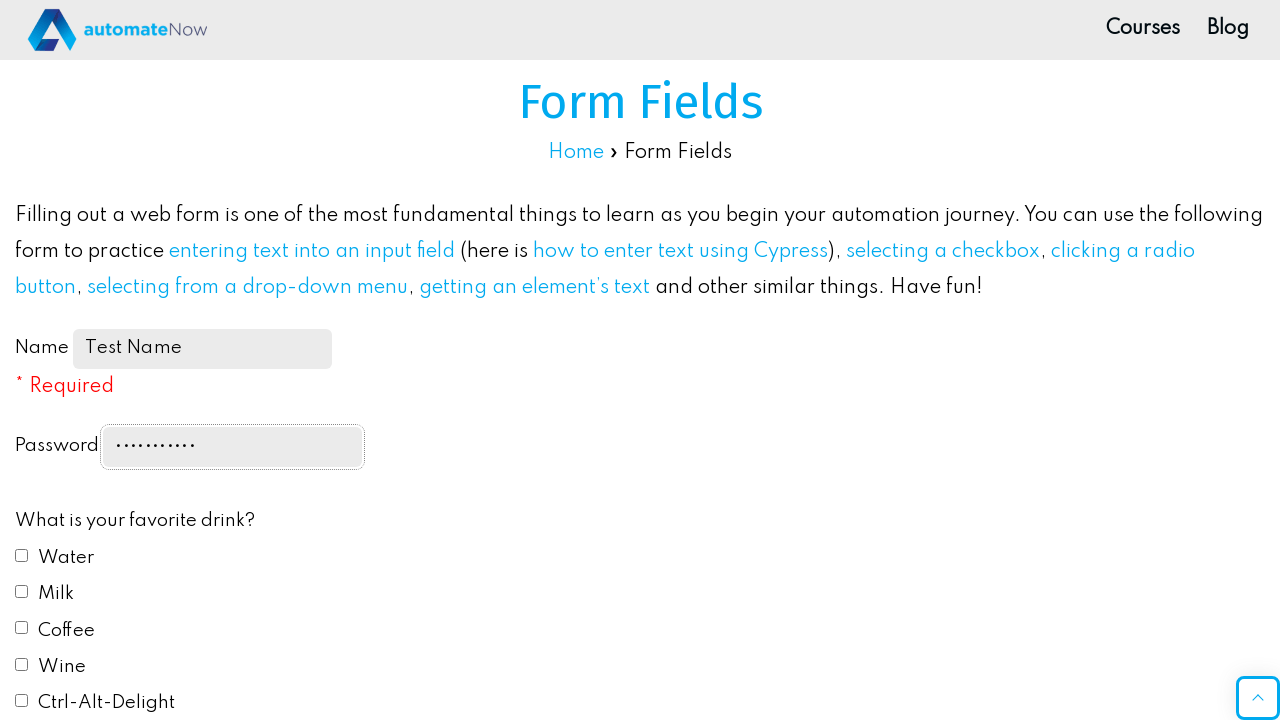

Checked Milk checkbox at (22, 591) on #drink2
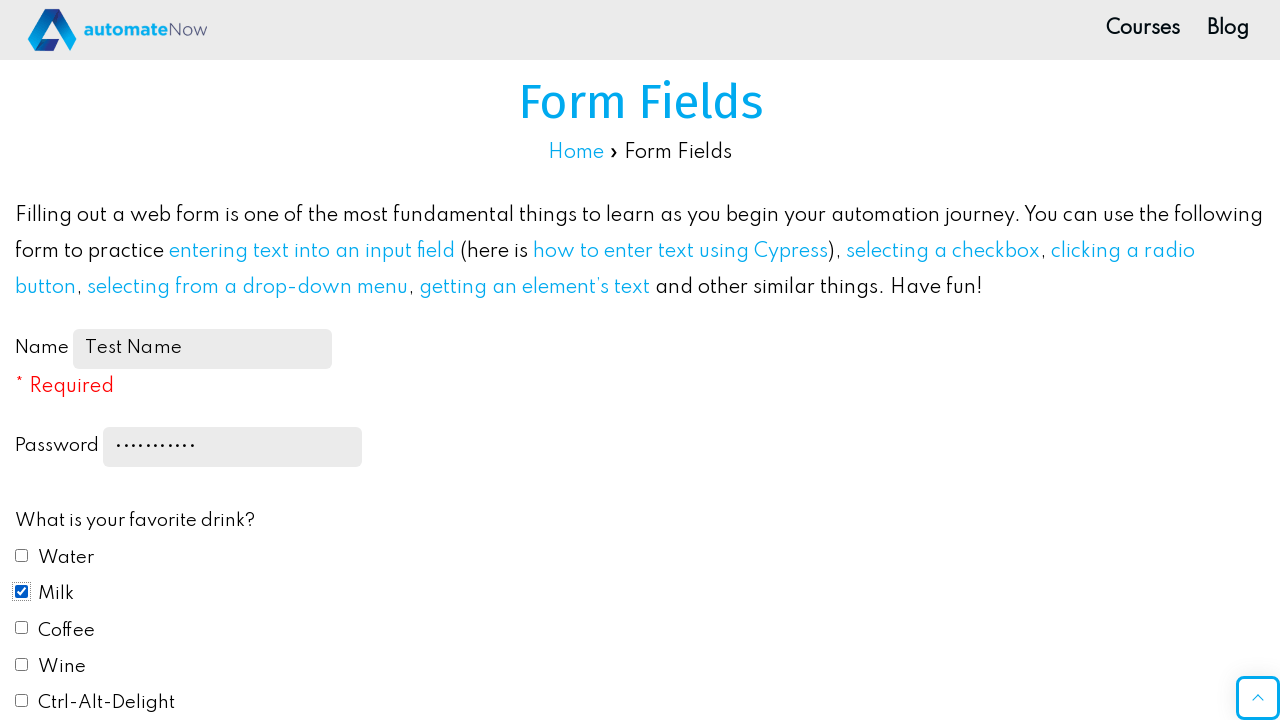

Checked Coffee checkbox at (22, 628) on #drink3
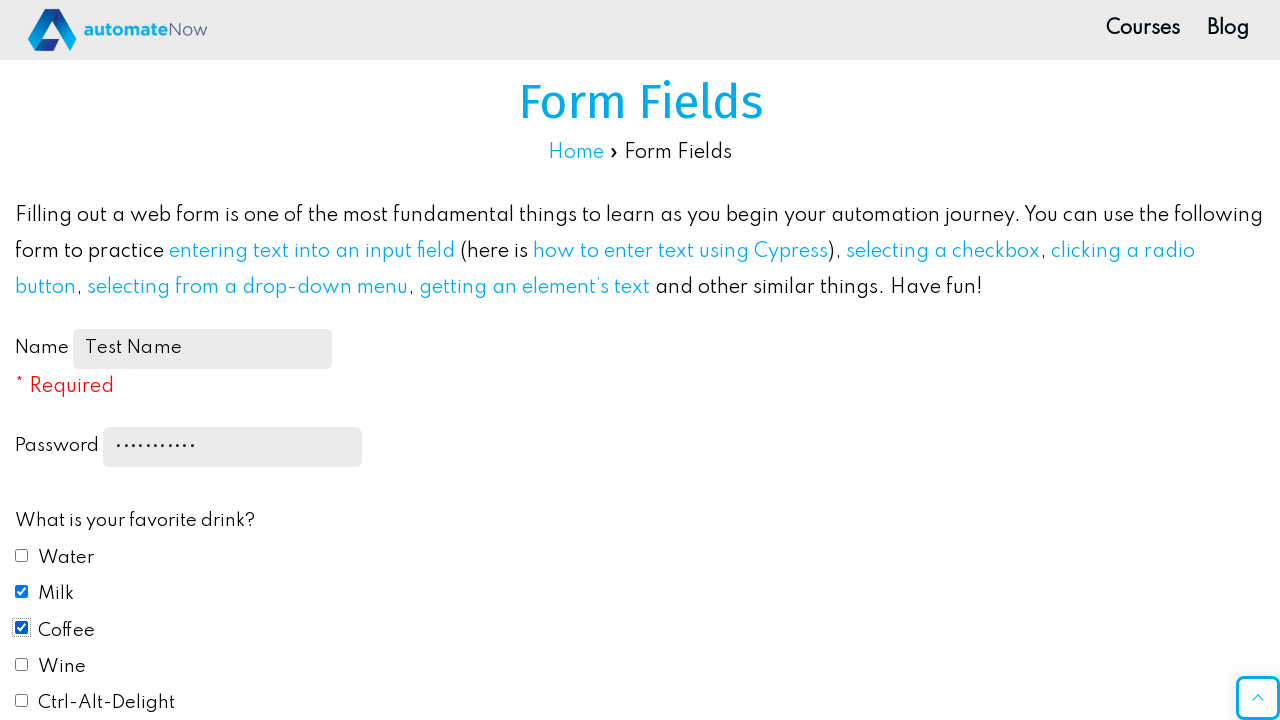

Selected Yellow color radio button at (22, 360) on #color3
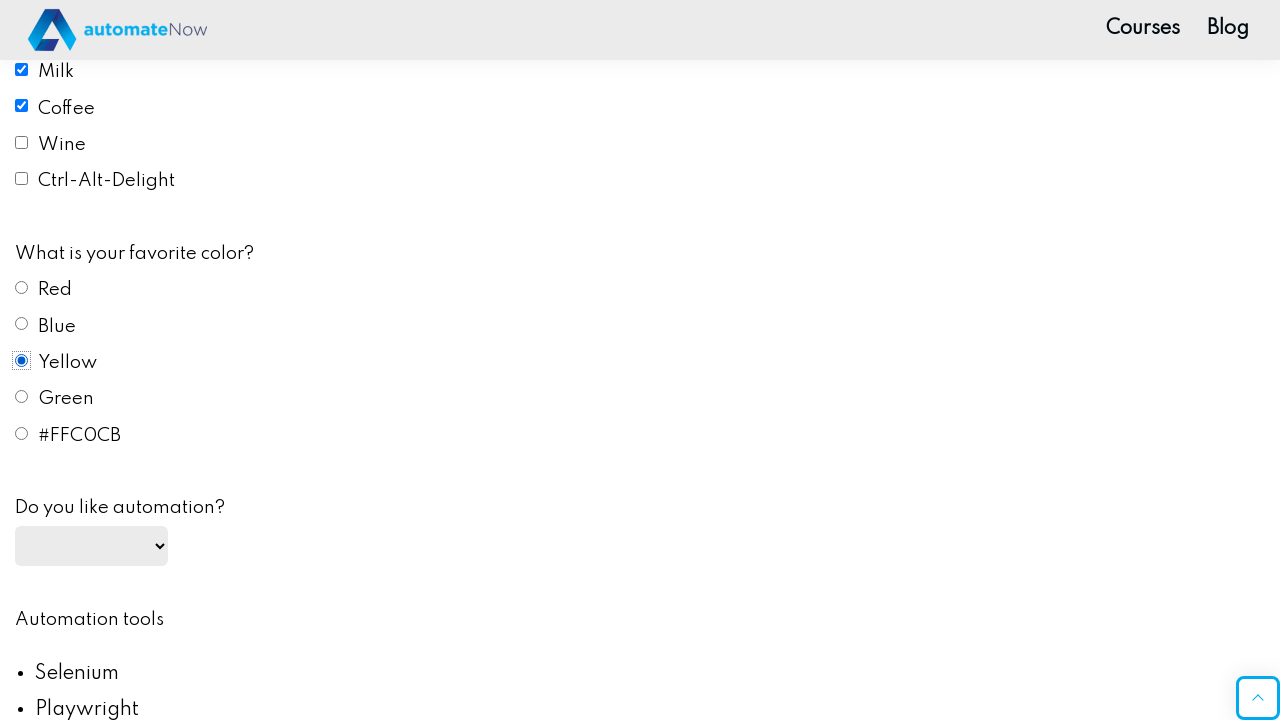

Selected 'Yes' from automation dropdown on #automation
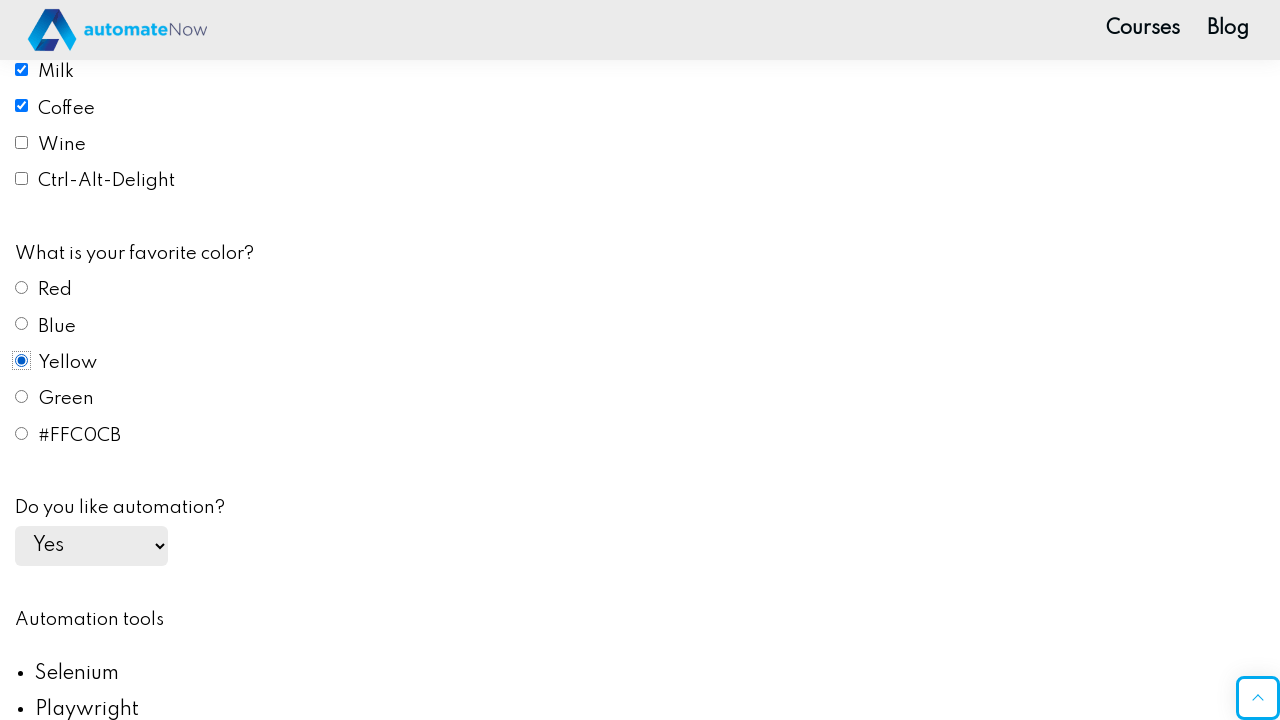

Filled email field with 'testuser@example.com' on #email
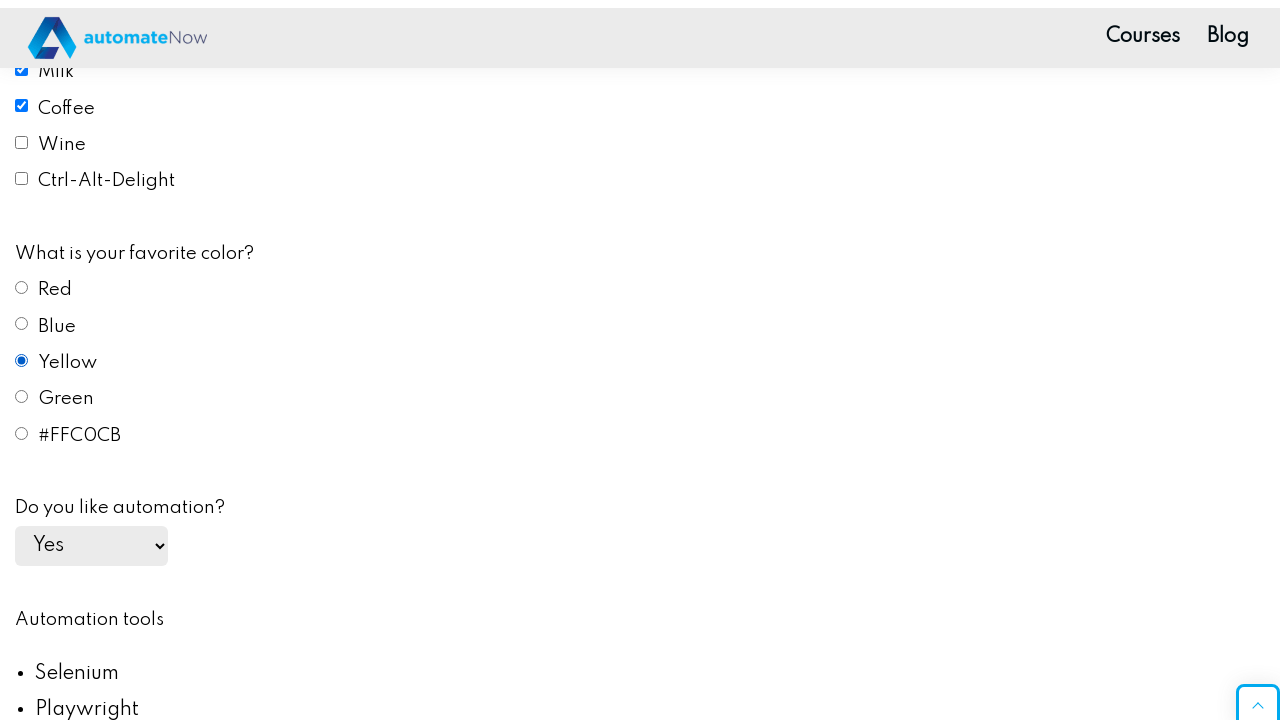

Located all automation tools from the list
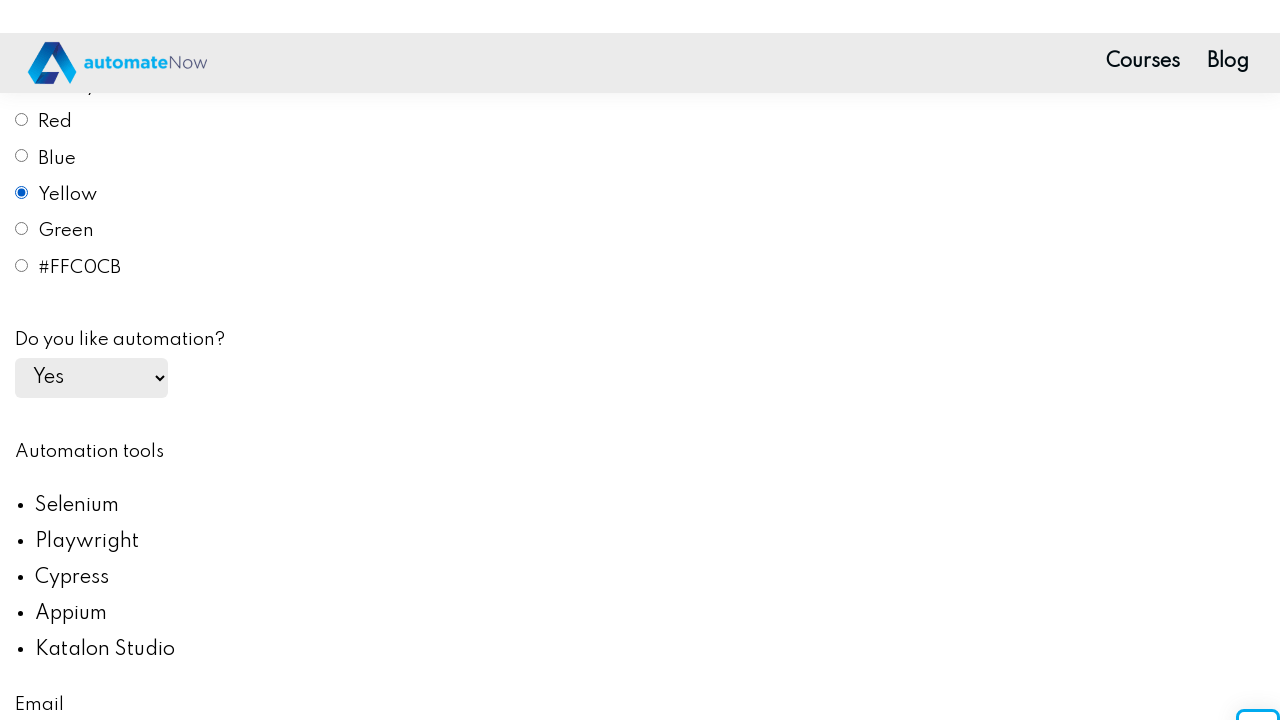

Filled message field with tool count (5) and longest tool name ('Katalon Studio') on #message
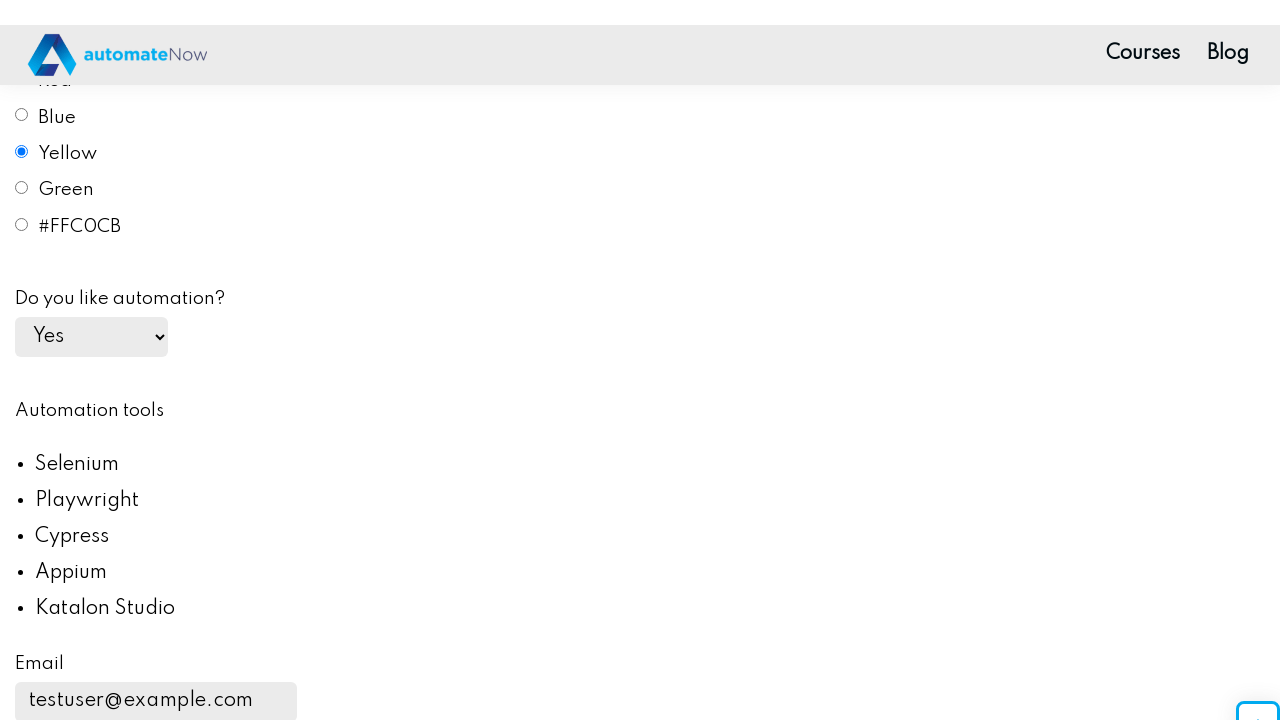

Clicked submit button to submit the form at (108, 361) on #submit-btn
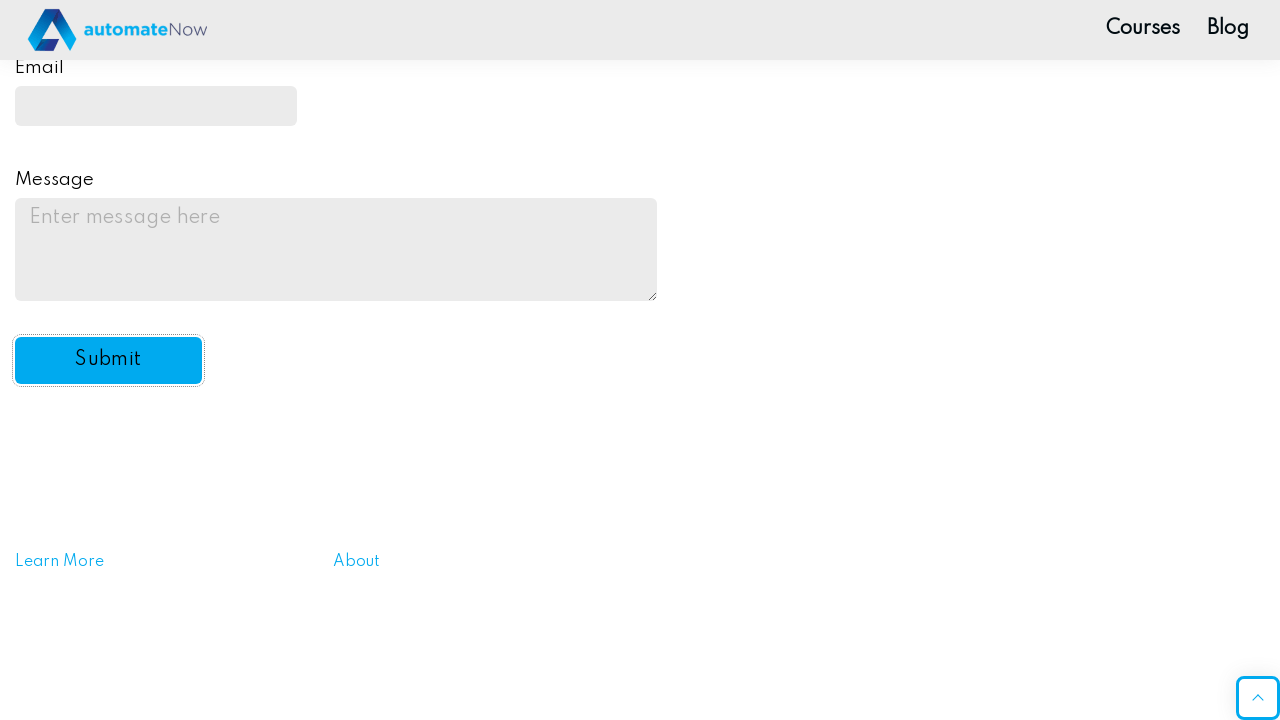

Set up dialog handler to accept alerts
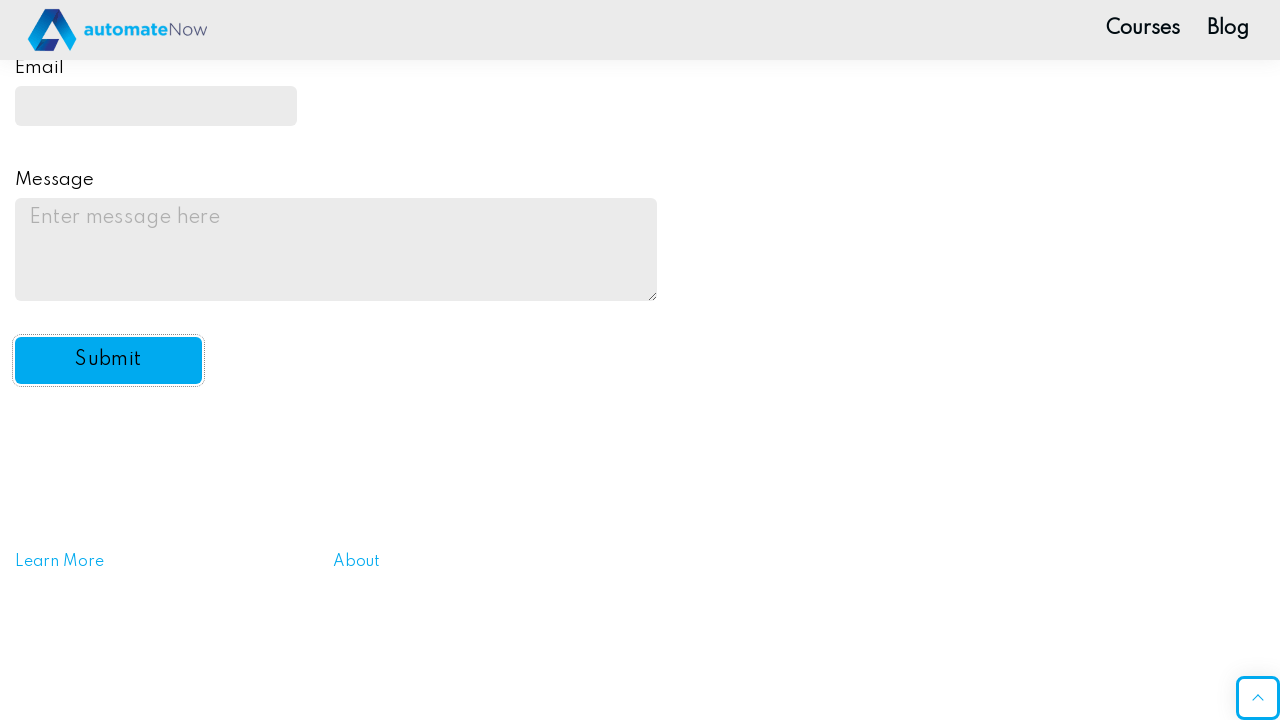

Waited for confirmation alert to appear and be handled
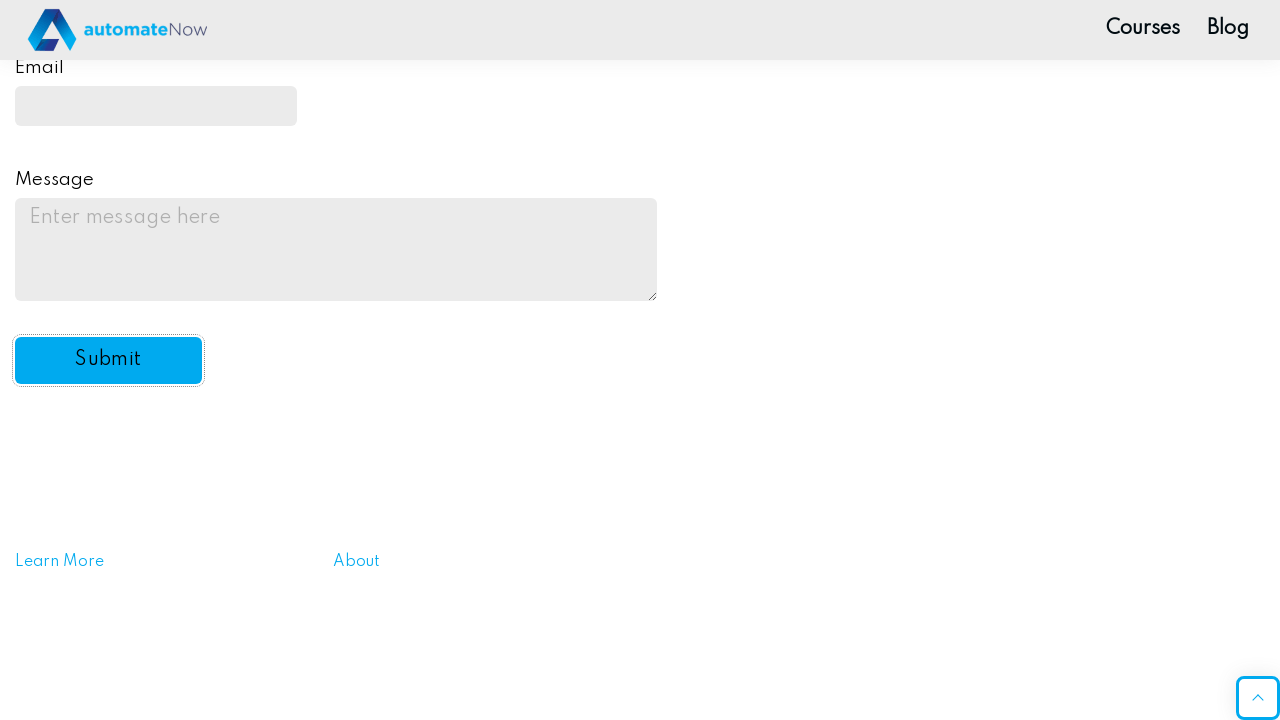

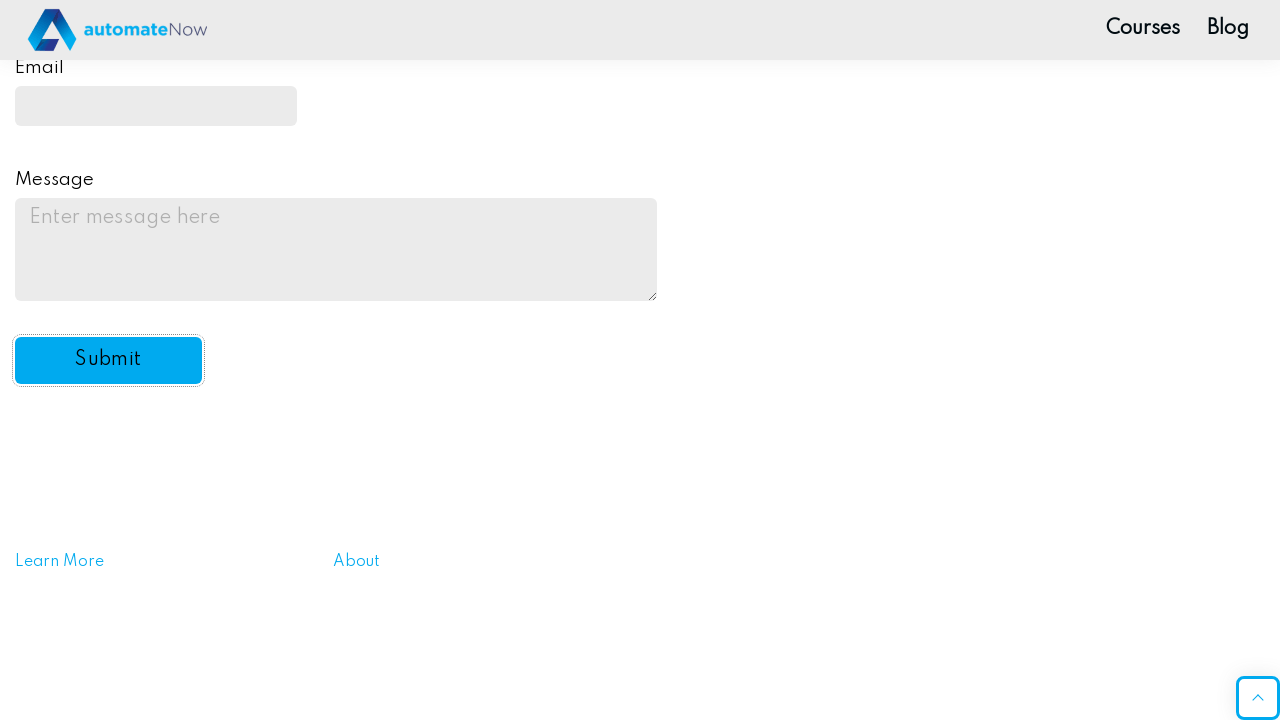